Tests JavaScript prompt alert functionality by clicking a button to trigger a prompt, entering text into the prompt, accepting it, and verifying the result is displayed on the page.

Starting URL: https://training-support.net/webelements/alerts

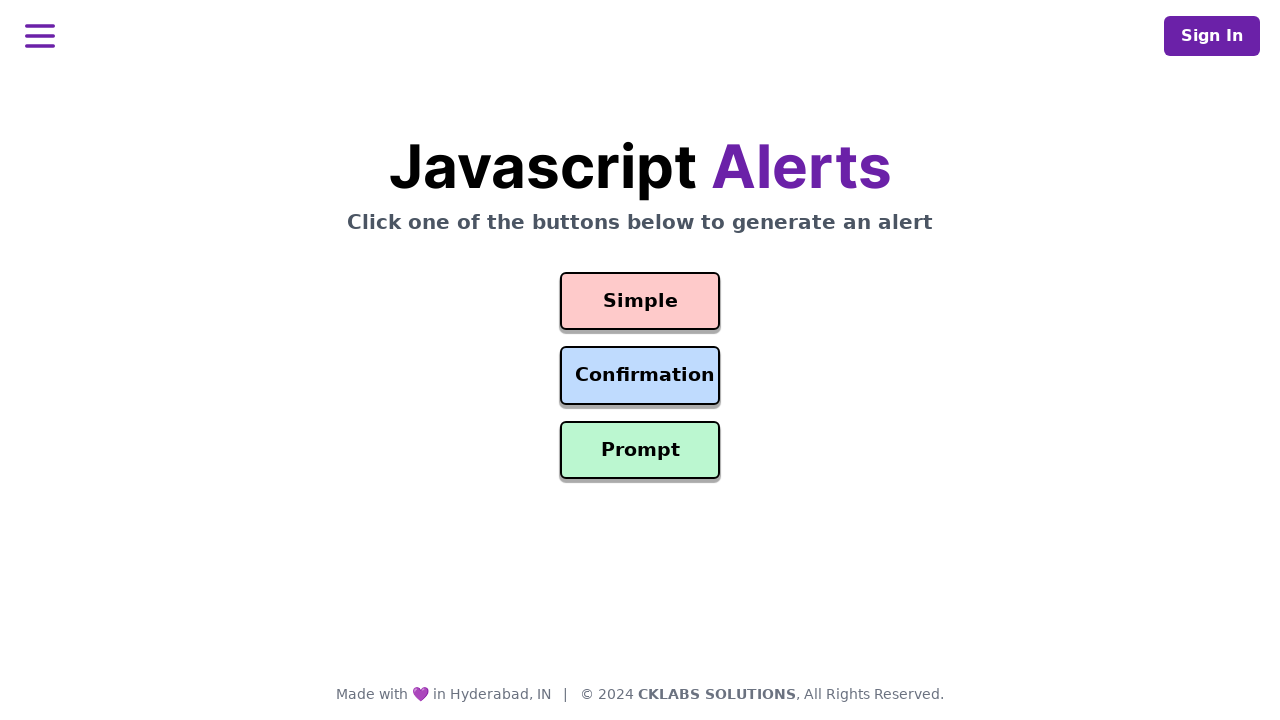

Set up dialog handler to accept prompt with 'Awesome!' text
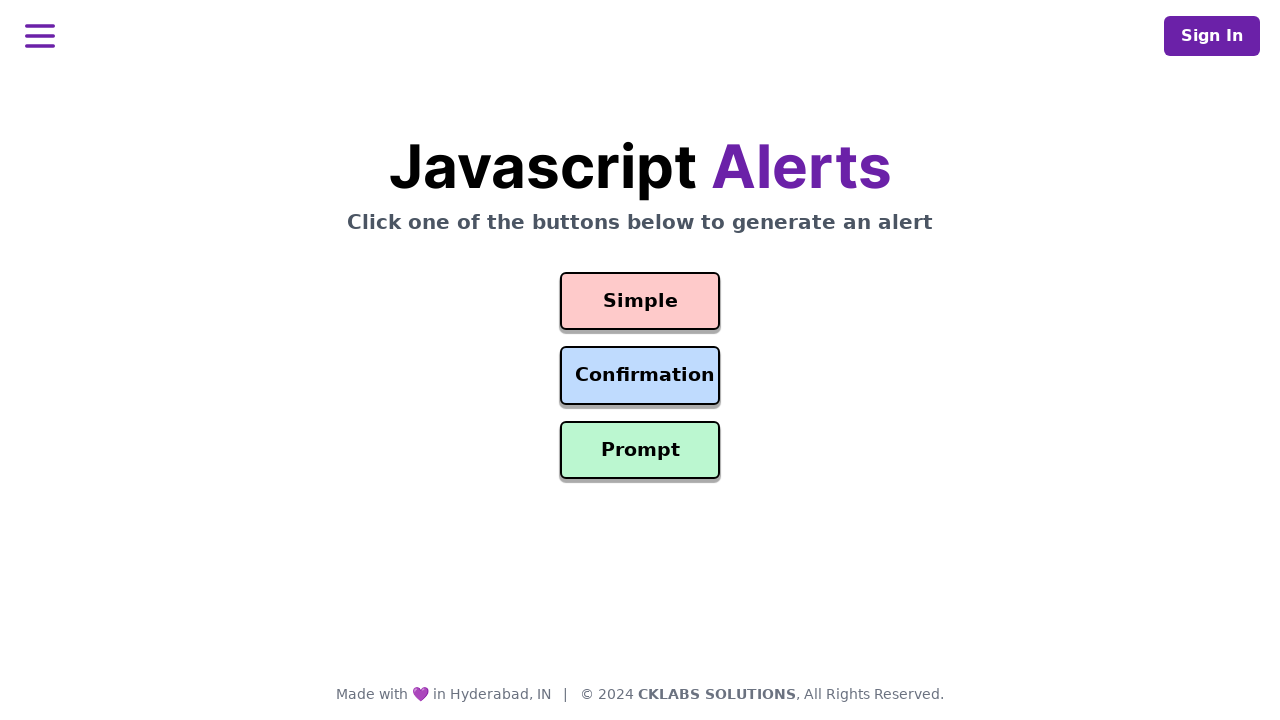

Clicked prompt button to trigger alert at (640, 450) on #prompt
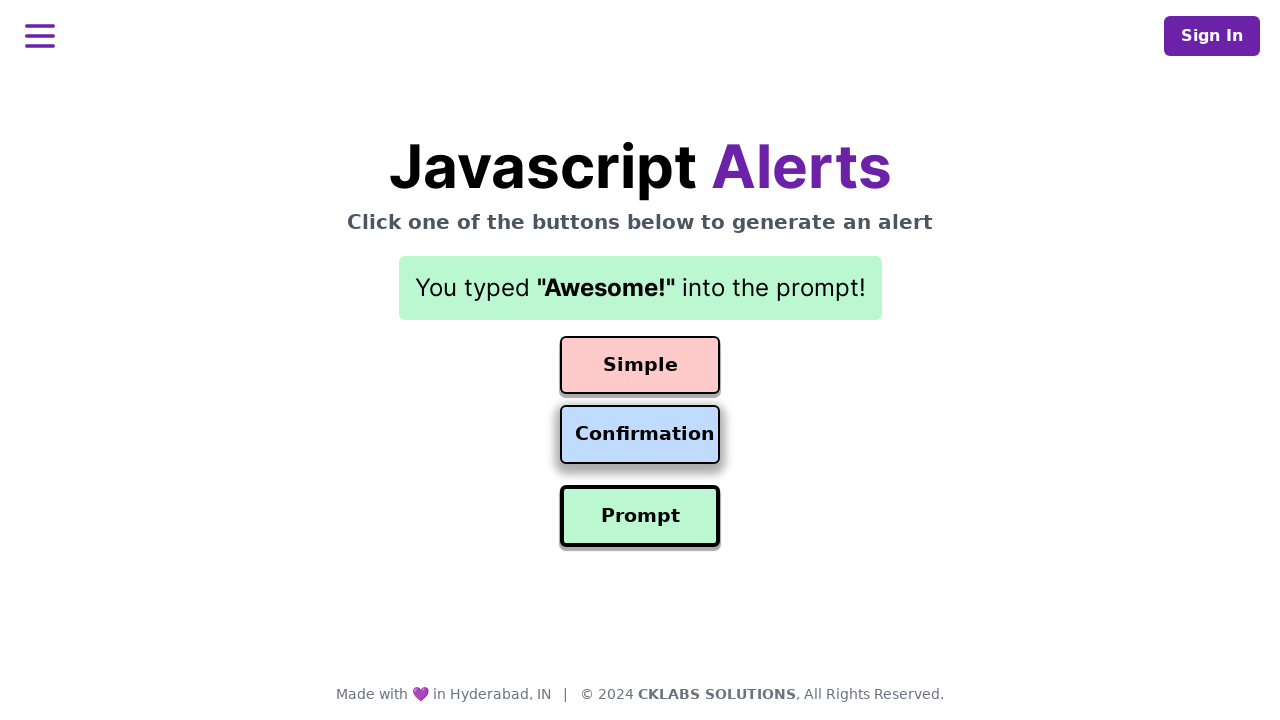

Result element loaded after prompt was handled
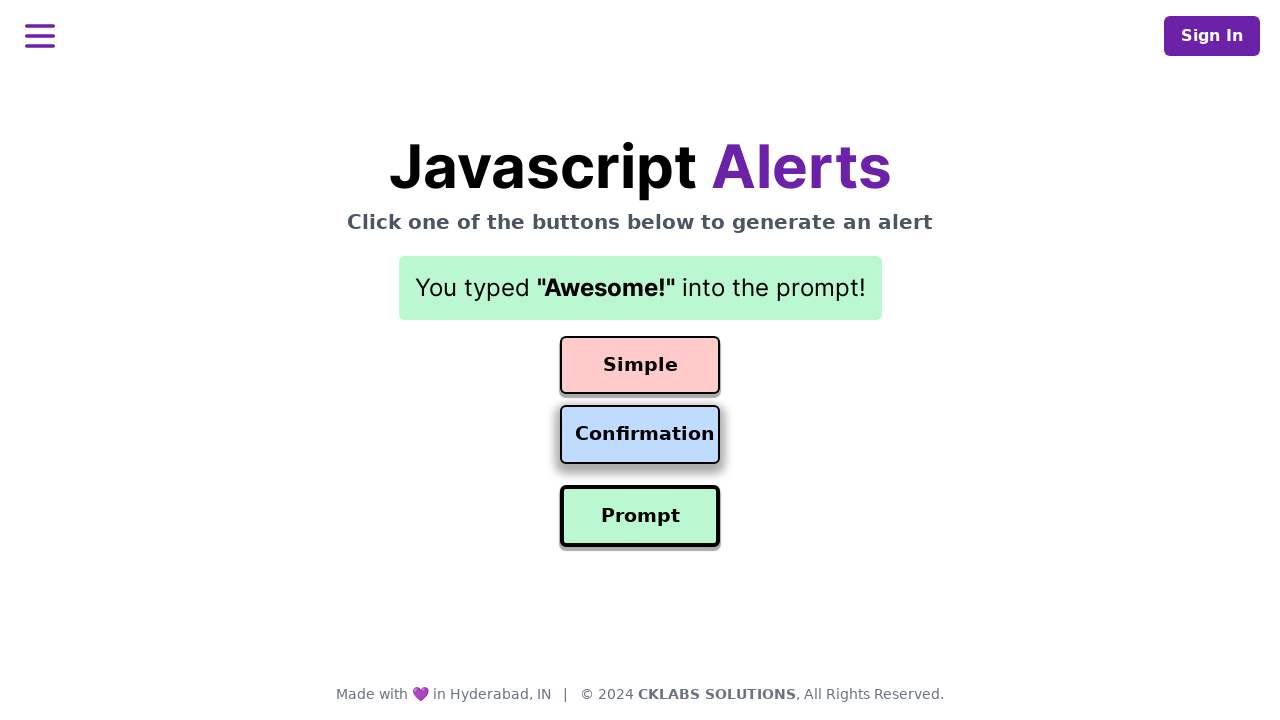

Retrieved result text from page
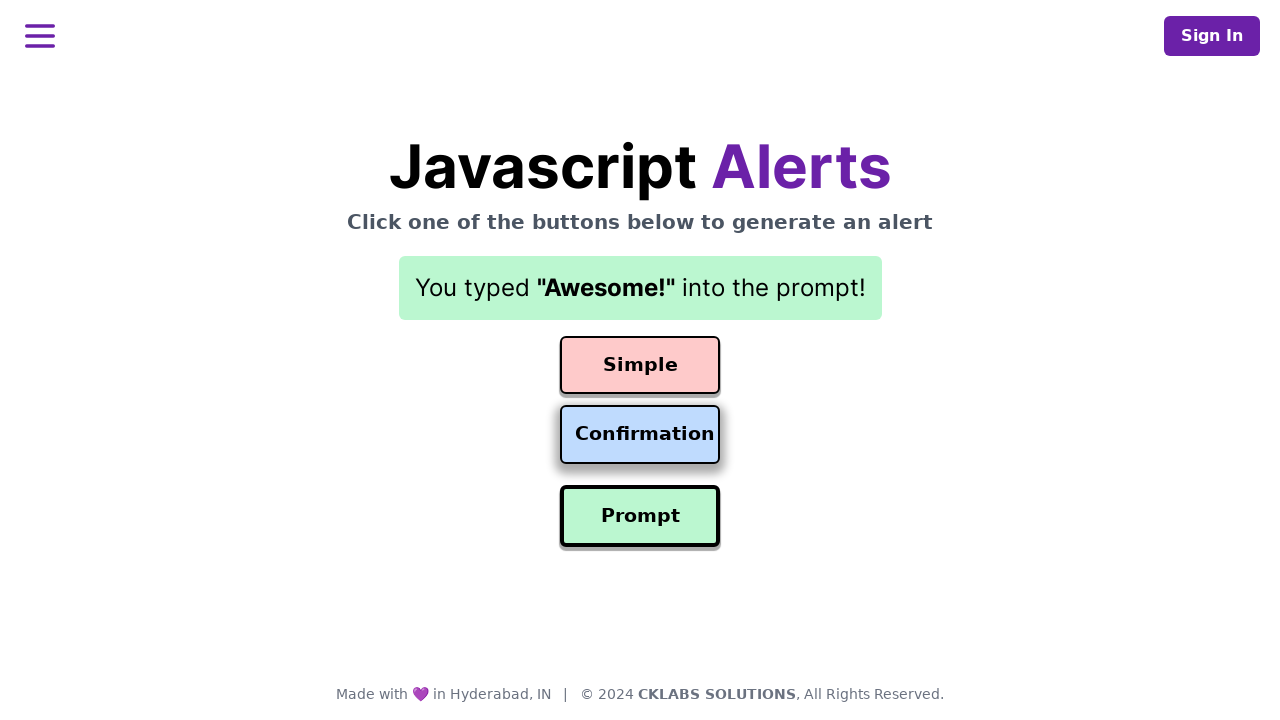

Printed result text to console
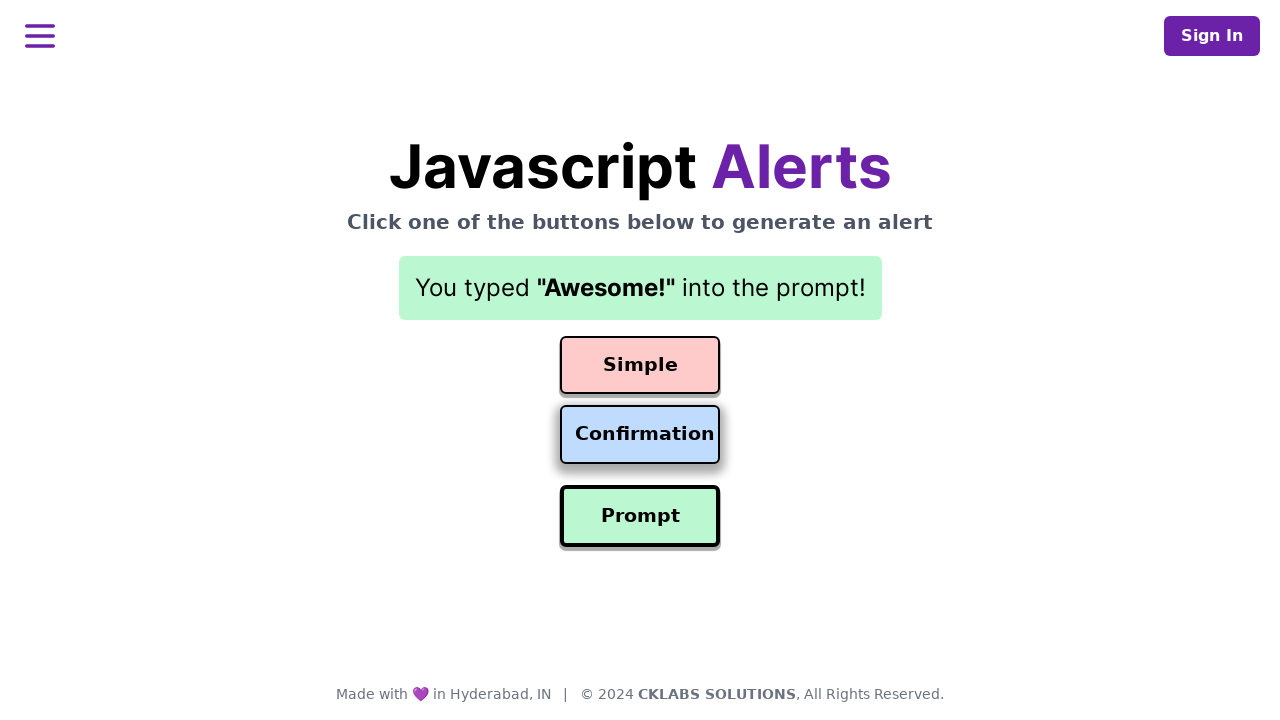

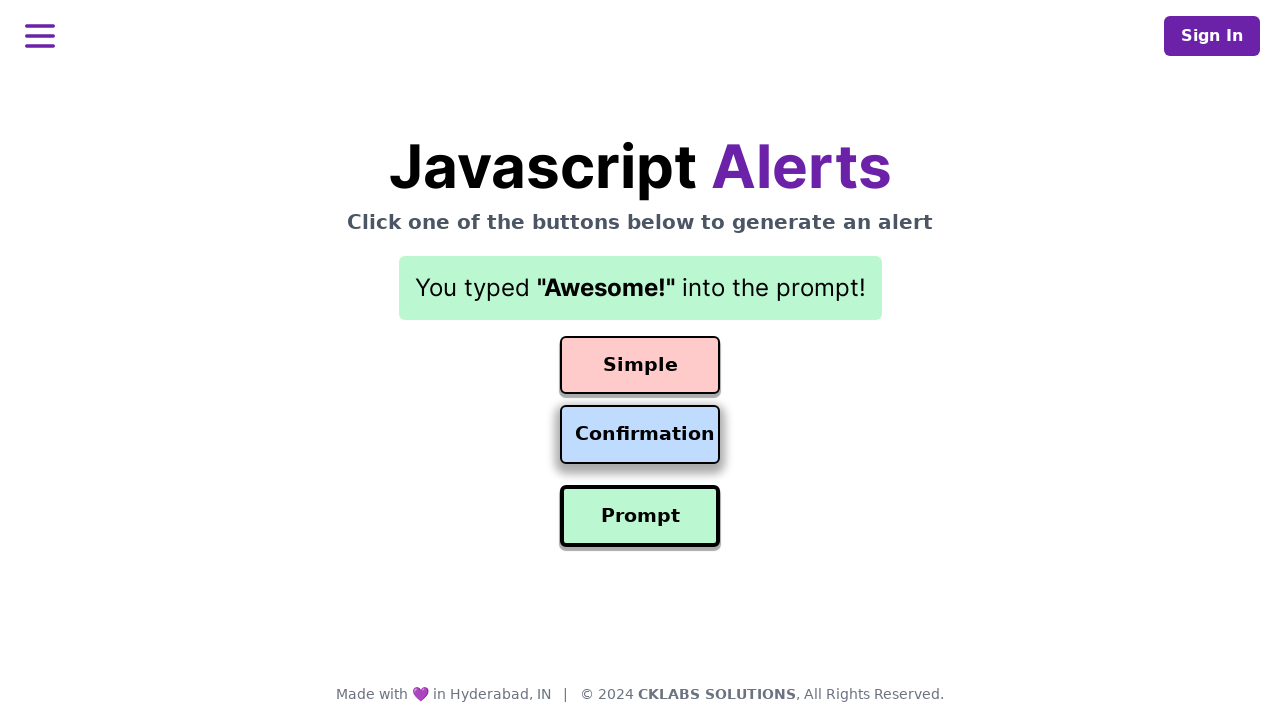